Tests navigation by clicking a link with a specific calculated text, then fills out a multi-field form with personal information (first name, last name, city, country) and submits it.

Starting URL: http://suninjuly.github.io/find_link_text

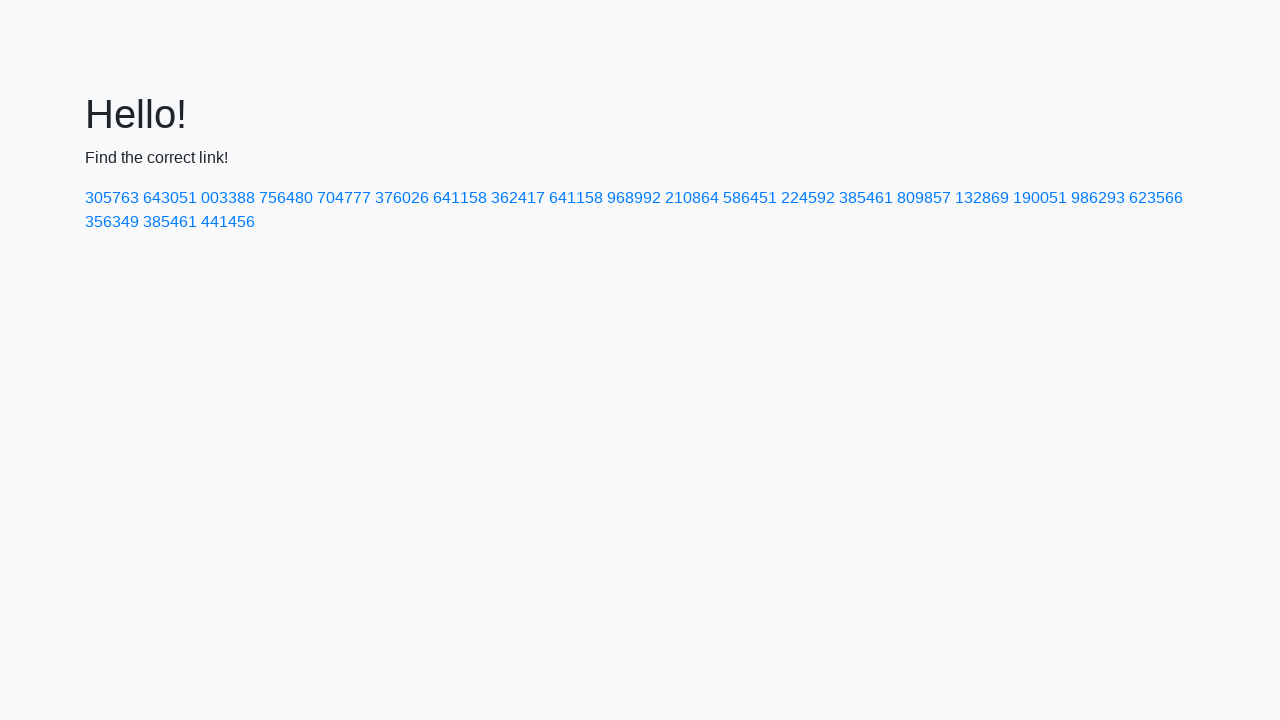

Clicked link with calculated text '224592' at (808, 198) on a:text-is('224592')
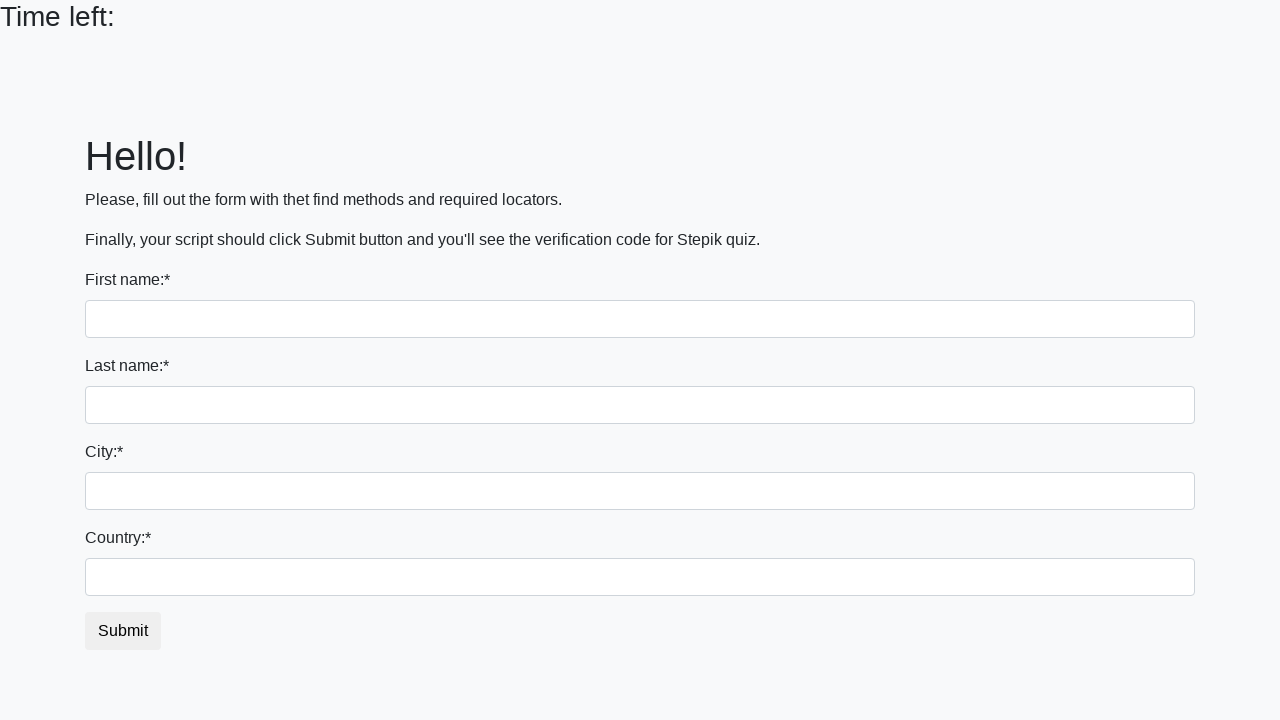

Filled first name field with 'Ivan' on input >> nth=0
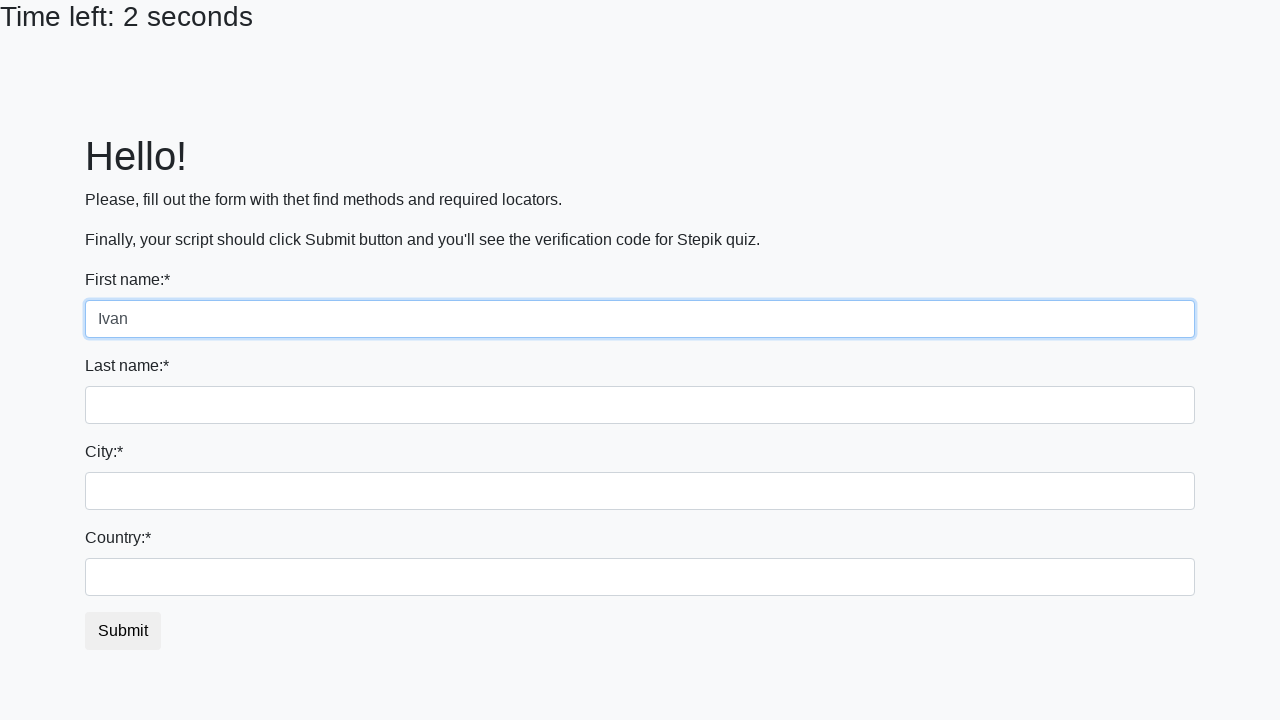

Filled last name field with 'Petrov' on input[name='last_name']
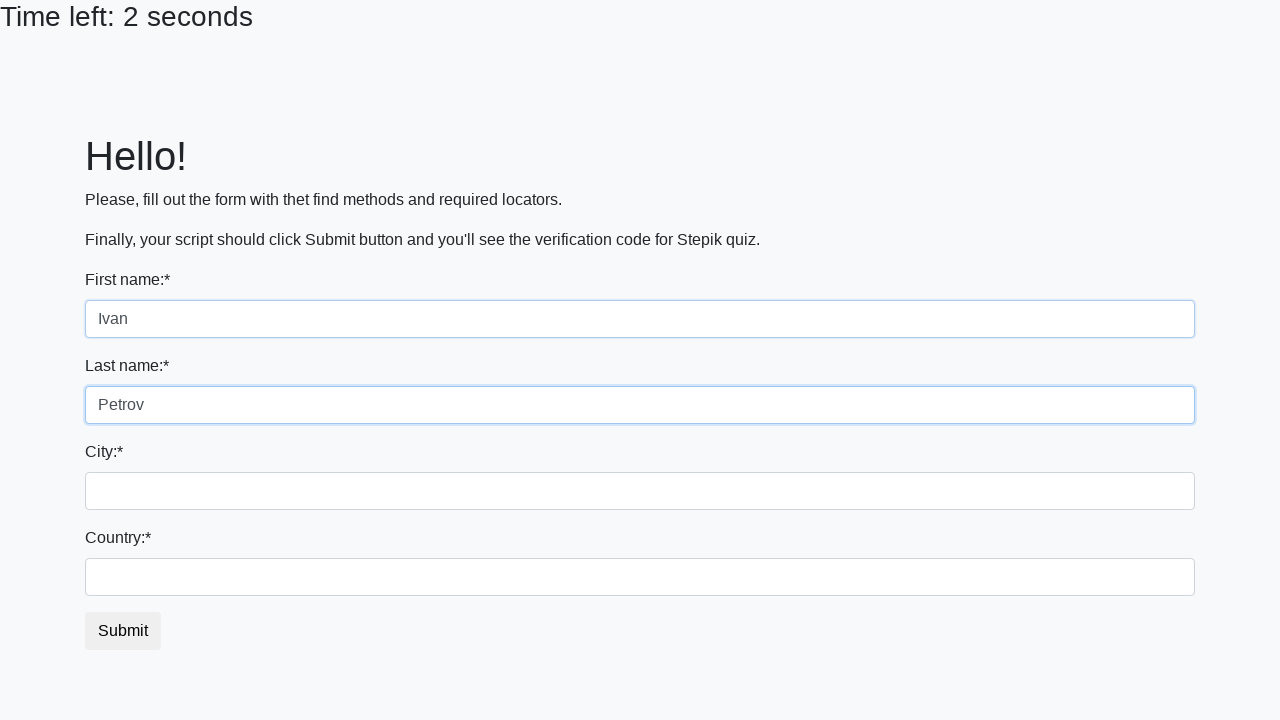

Filled city field with 'Smolensk' on .form-control.city
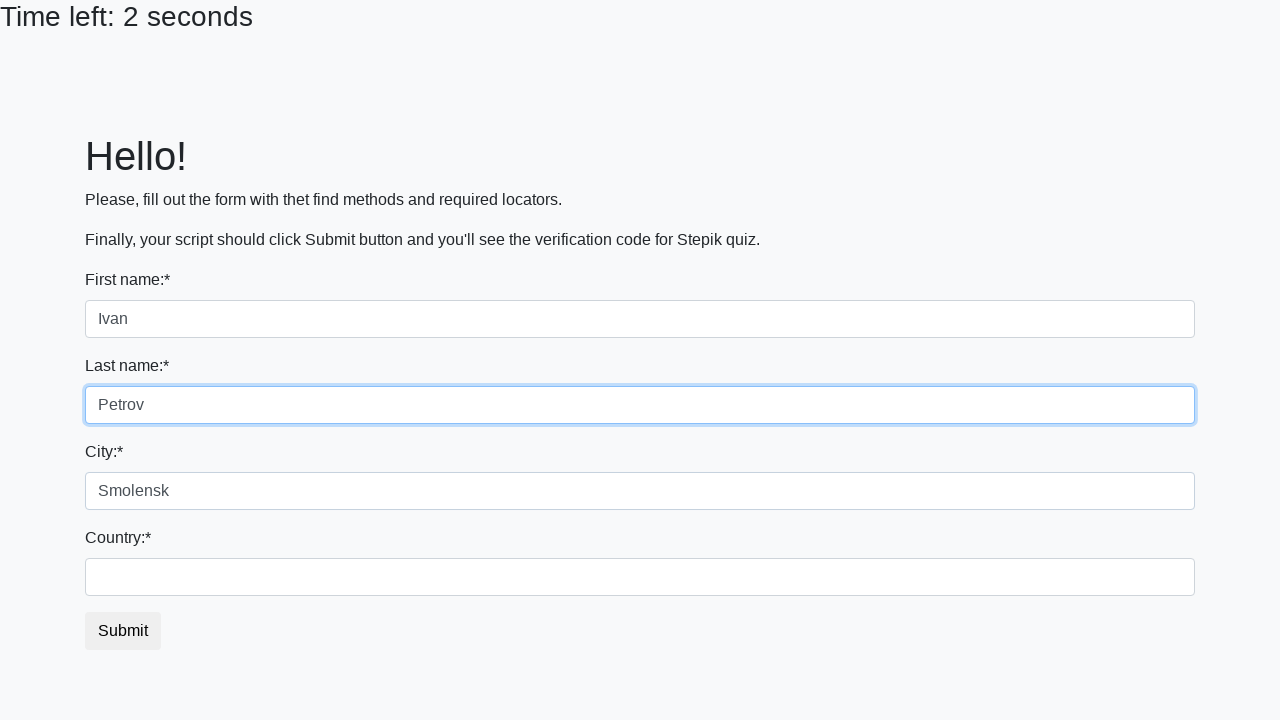

Filled country field with 'Russia' on #country
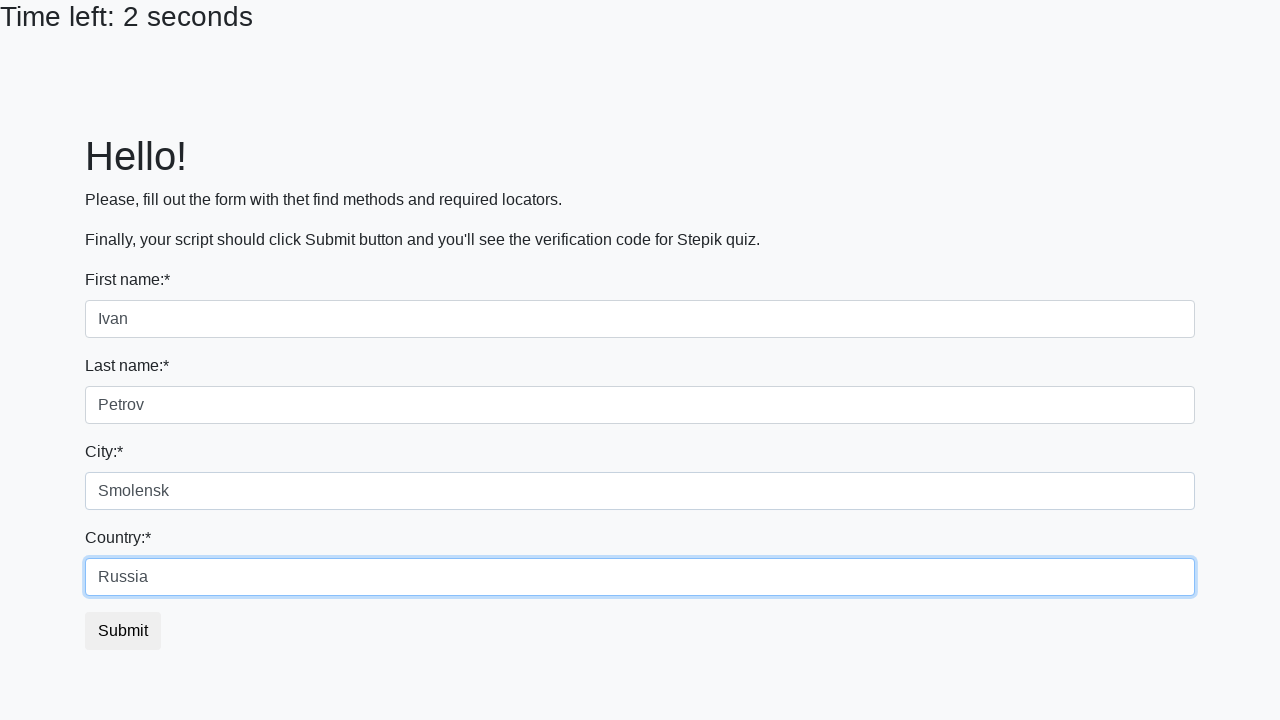

Clicked submit button to submit form at (123, 631) on button.btn
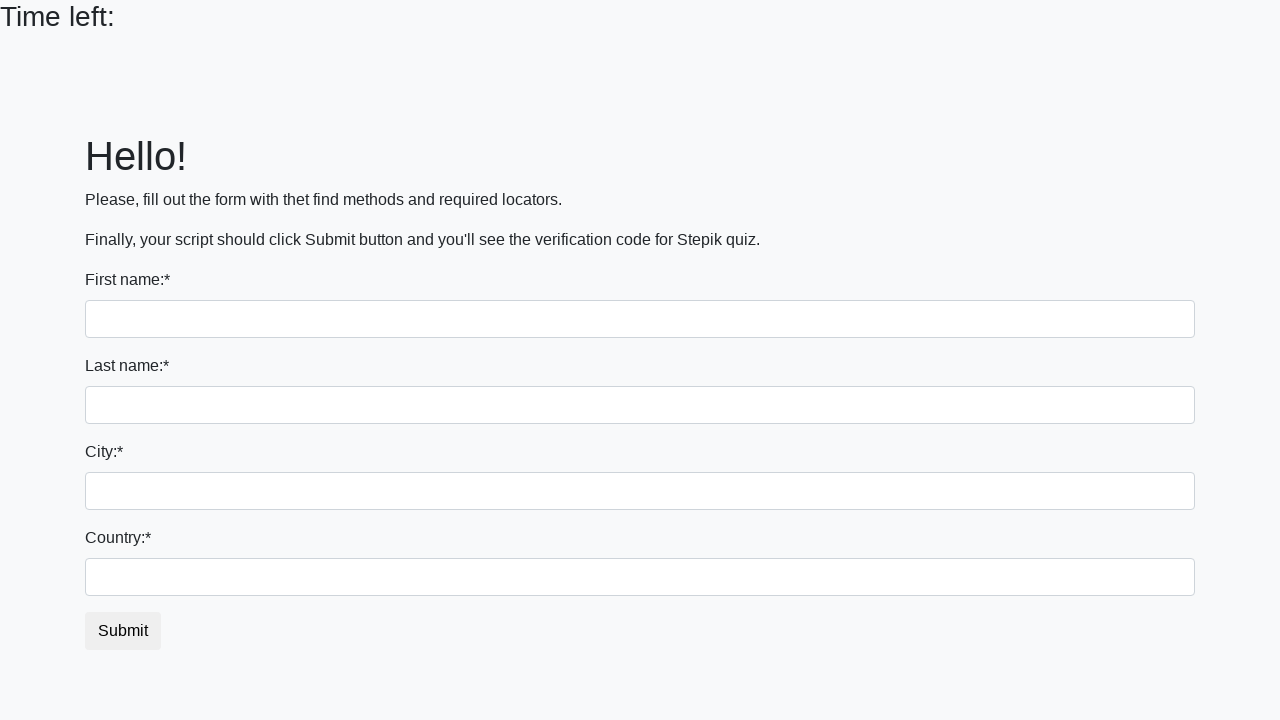

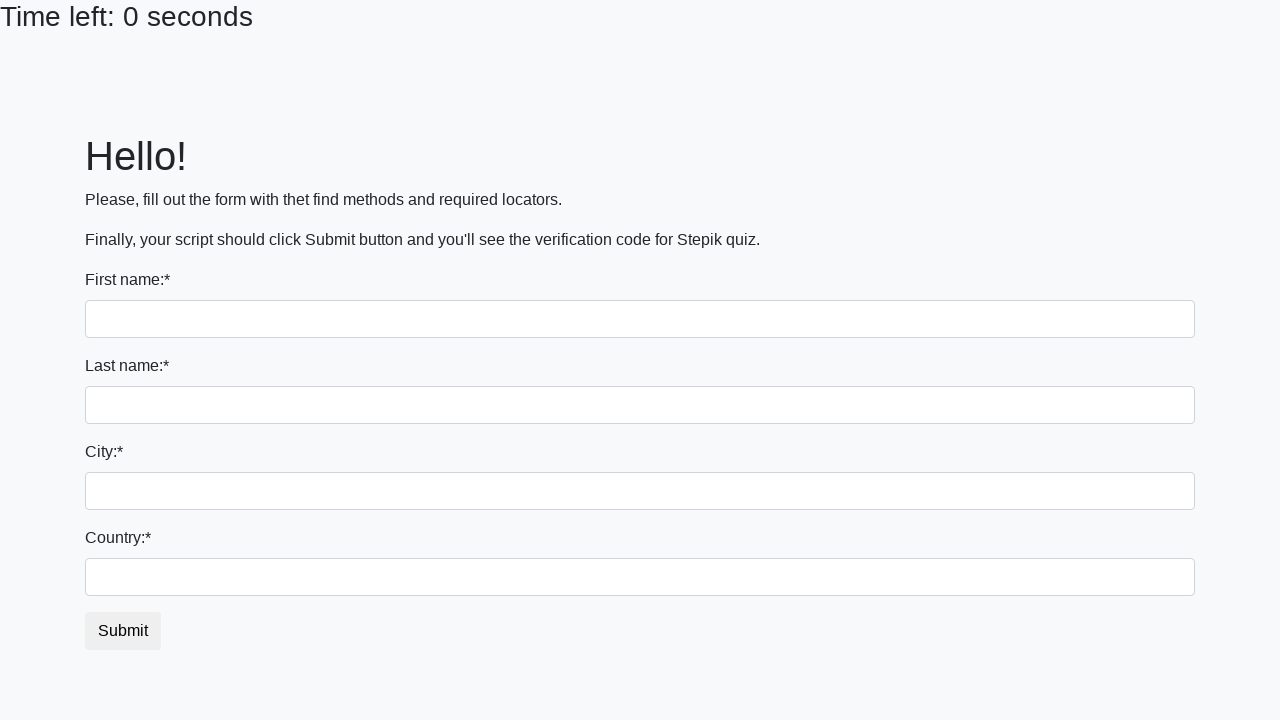